Tests a text box form by filling in name, email, and address fields, then submitting and verifying the output

Starting URL: https://demoqa.com/text-box

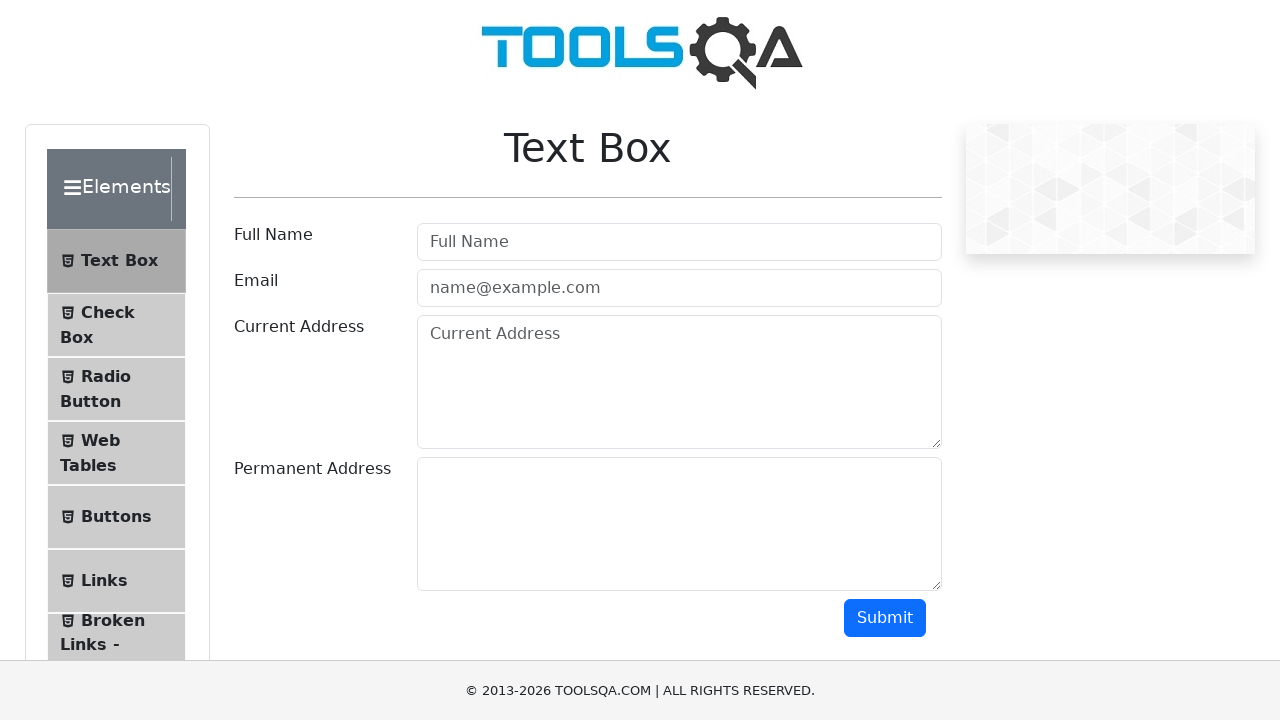

Filled name field with 'Tikvica' on #userName
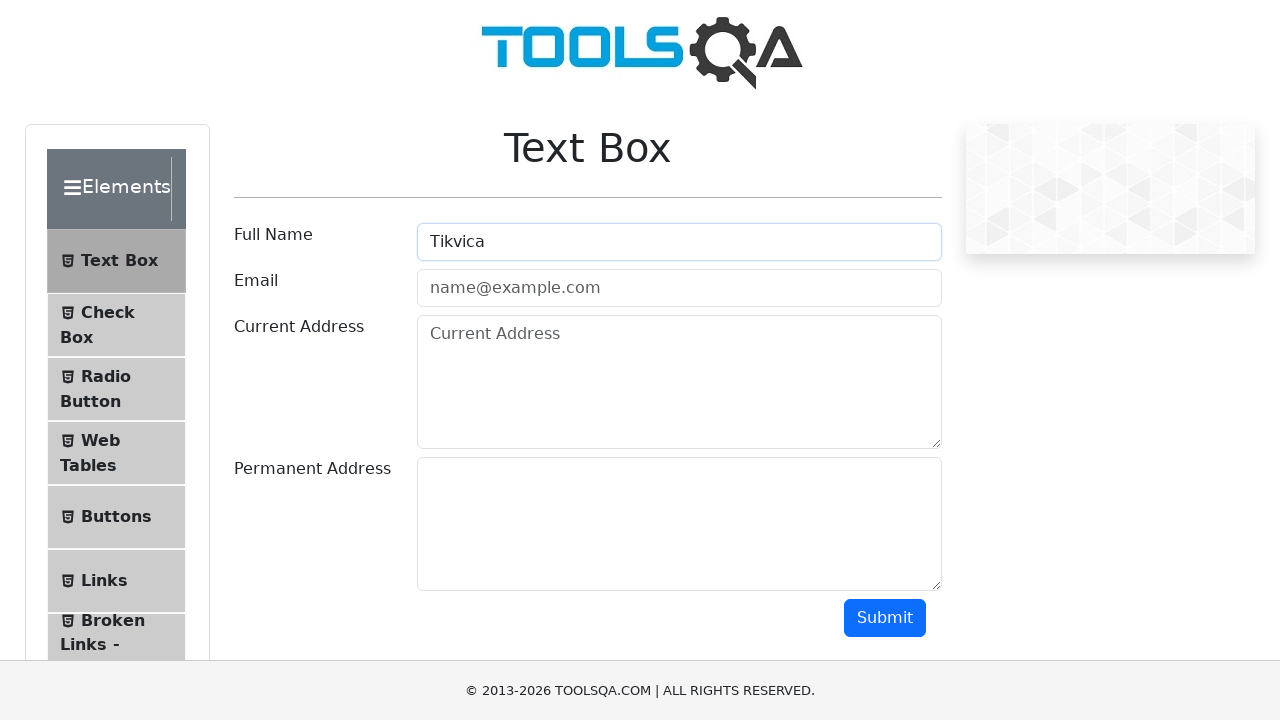

Filled email field with 'asd@asd.com' on #userEmail
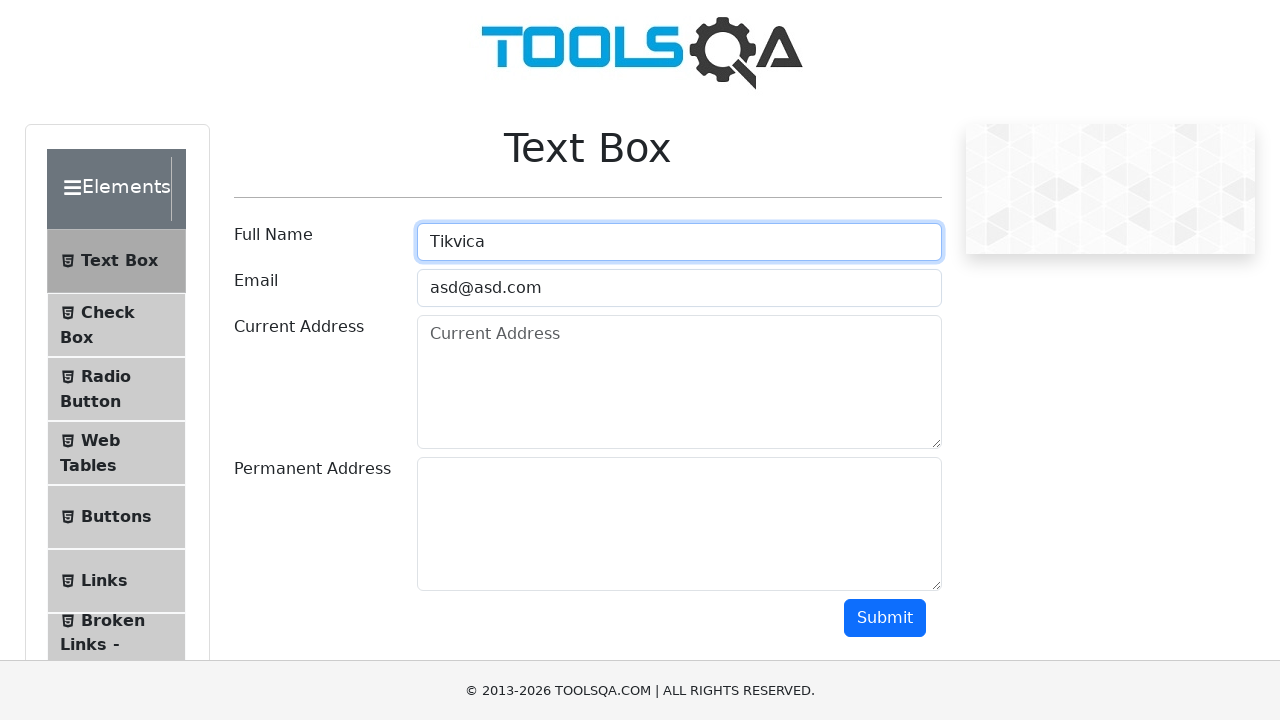

Filled current address field with 'basta' on #currentAddress
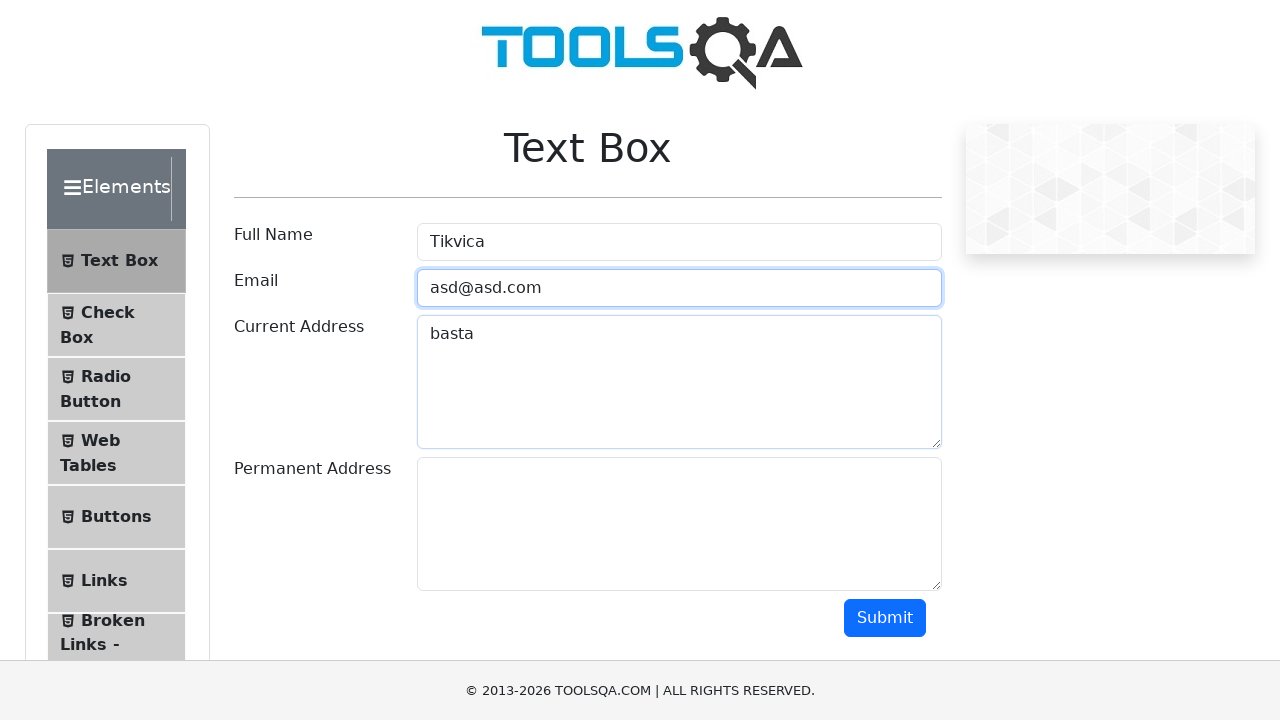

Filled permanent address field with 'basta' on #permanentAddress
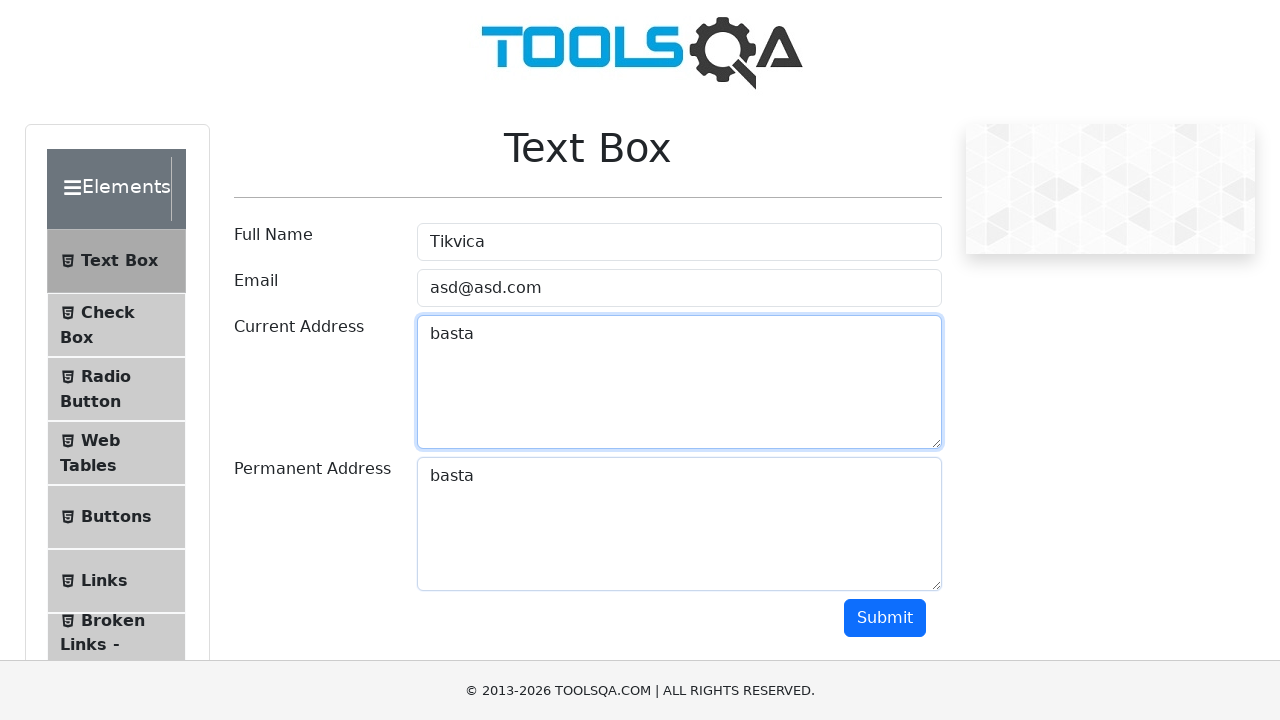

Clicked submit button to submit the form at (885, 618) on #submit
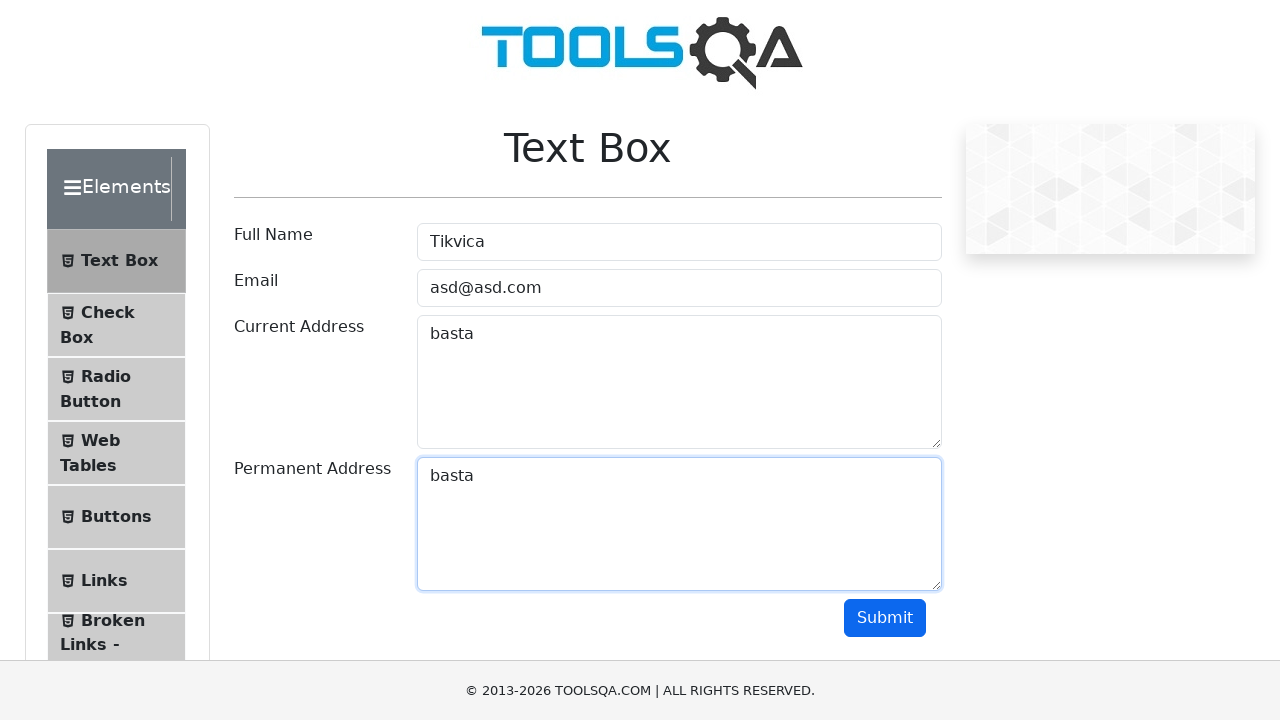

Form output appeared on page
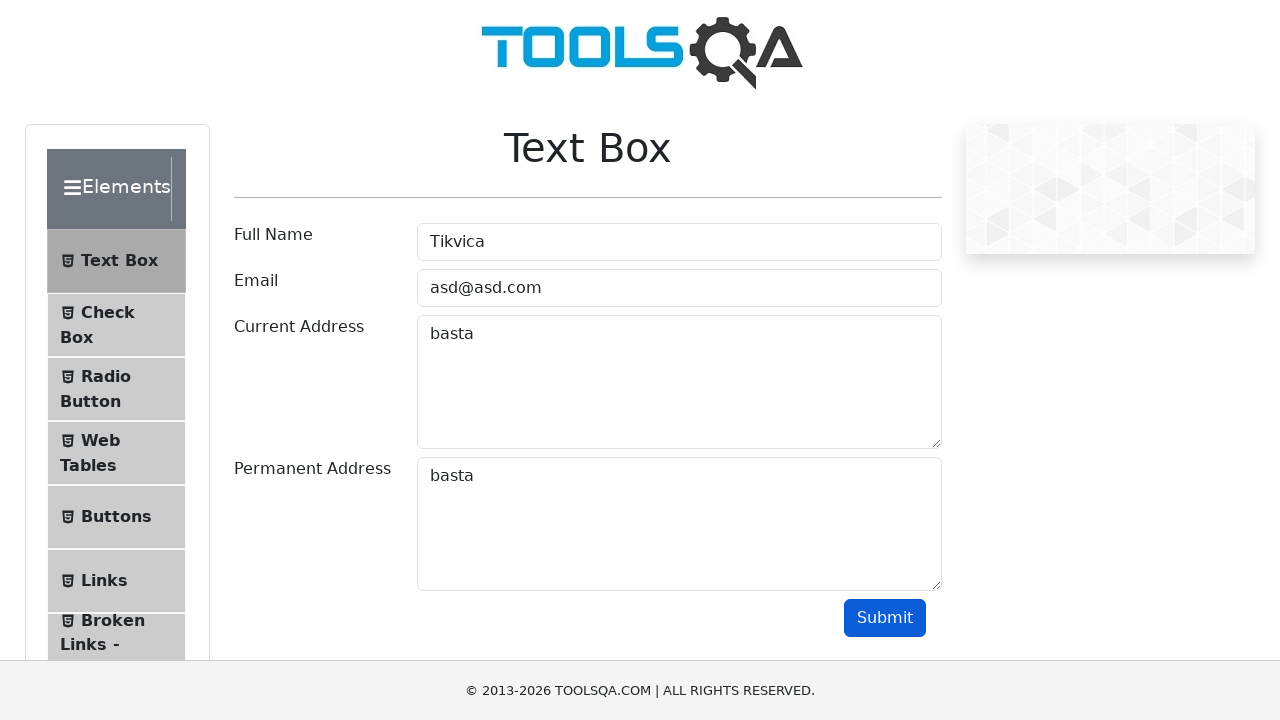

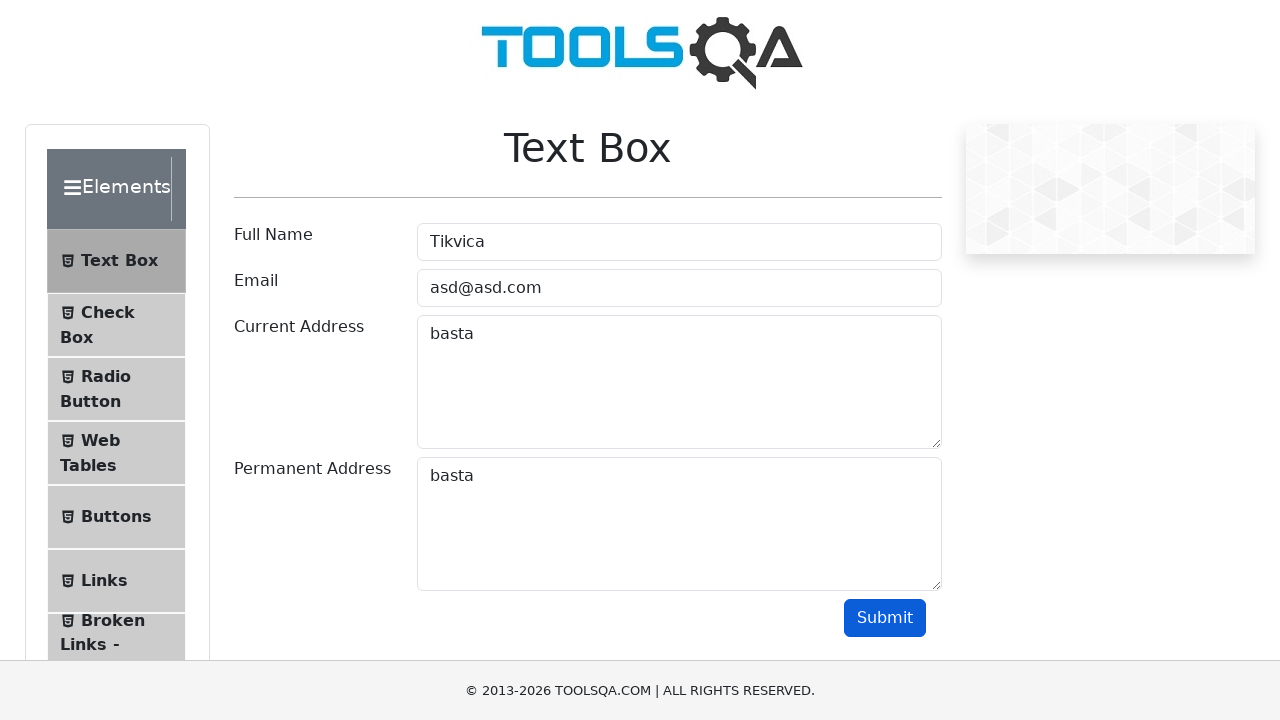